Tests filtering to display only active items by creating todos, completing one, and clicking the Active filter.

Starting URL: https://demo.playwright.dev/todomvc

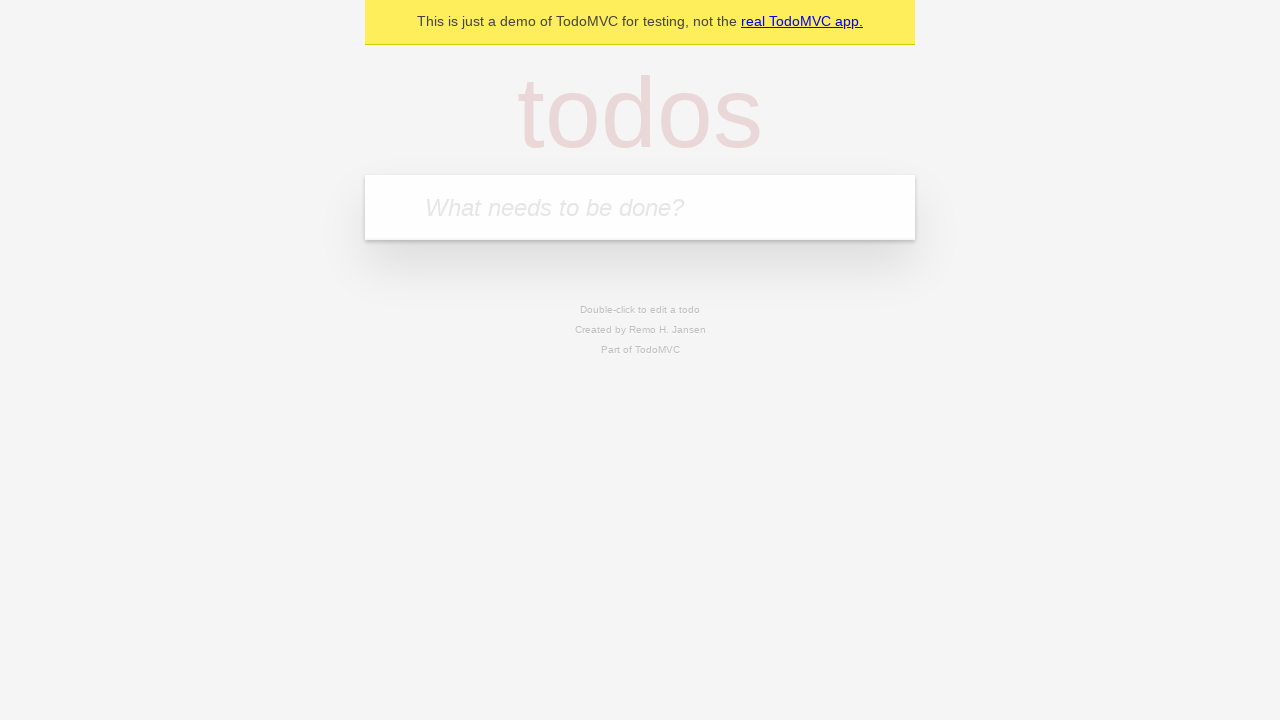

Filled todo input with 'buy some cheese' on internal:attr=[placeholder="What needs to be done?"i]
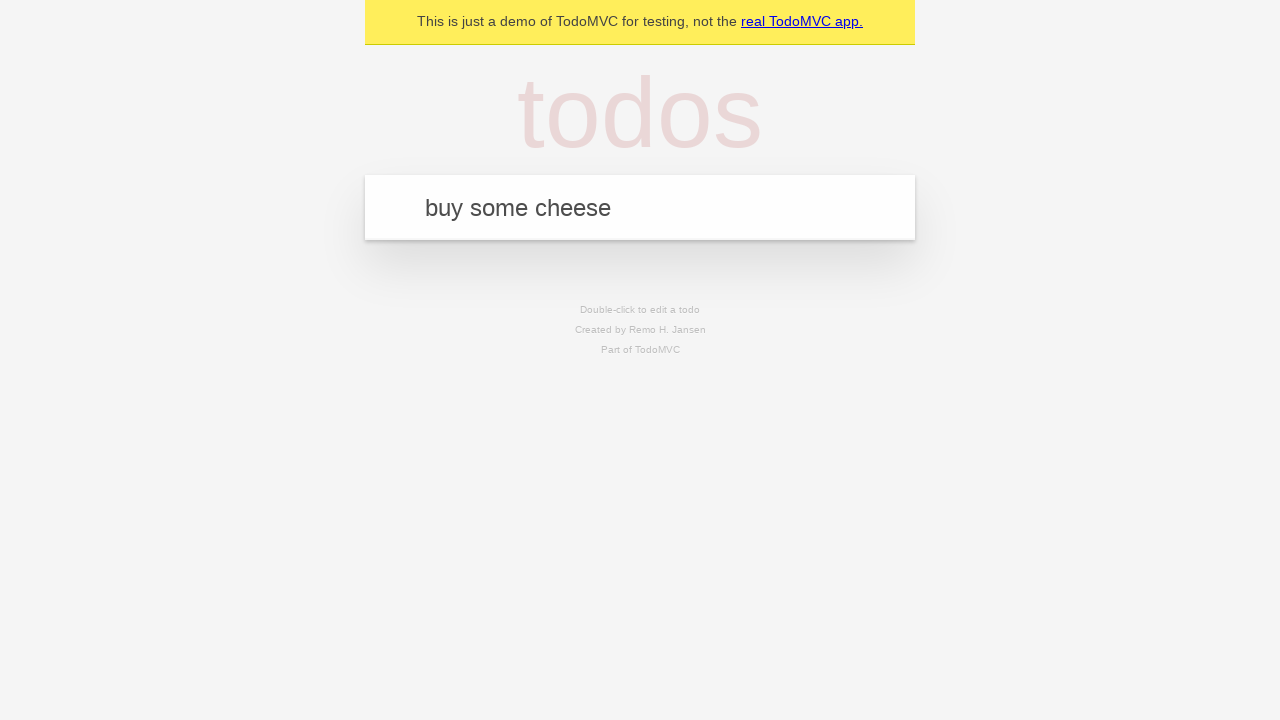

Pressed Enter to create todo 'buy some cheese' on internal:attr=[placeholder="What needs to be done?"i]
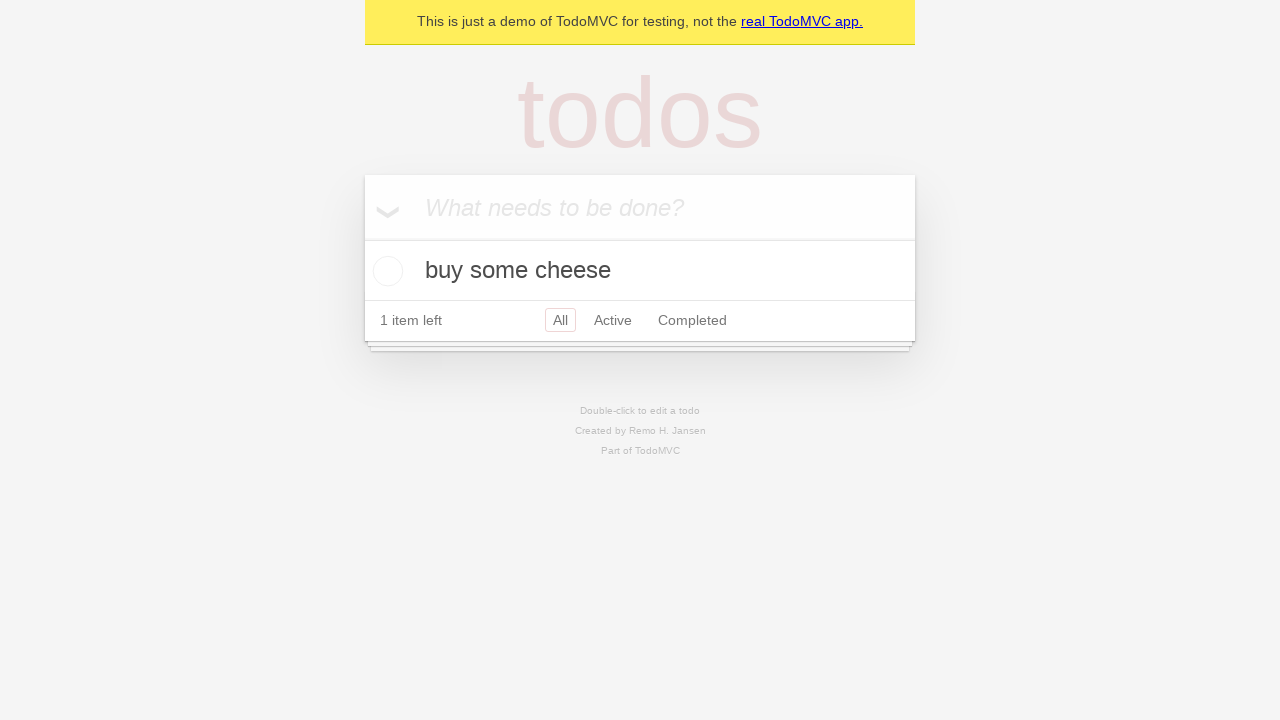

Filled todo input with 'feed the cat' on internal:attr=[placeholder="What needs to be done?"i]
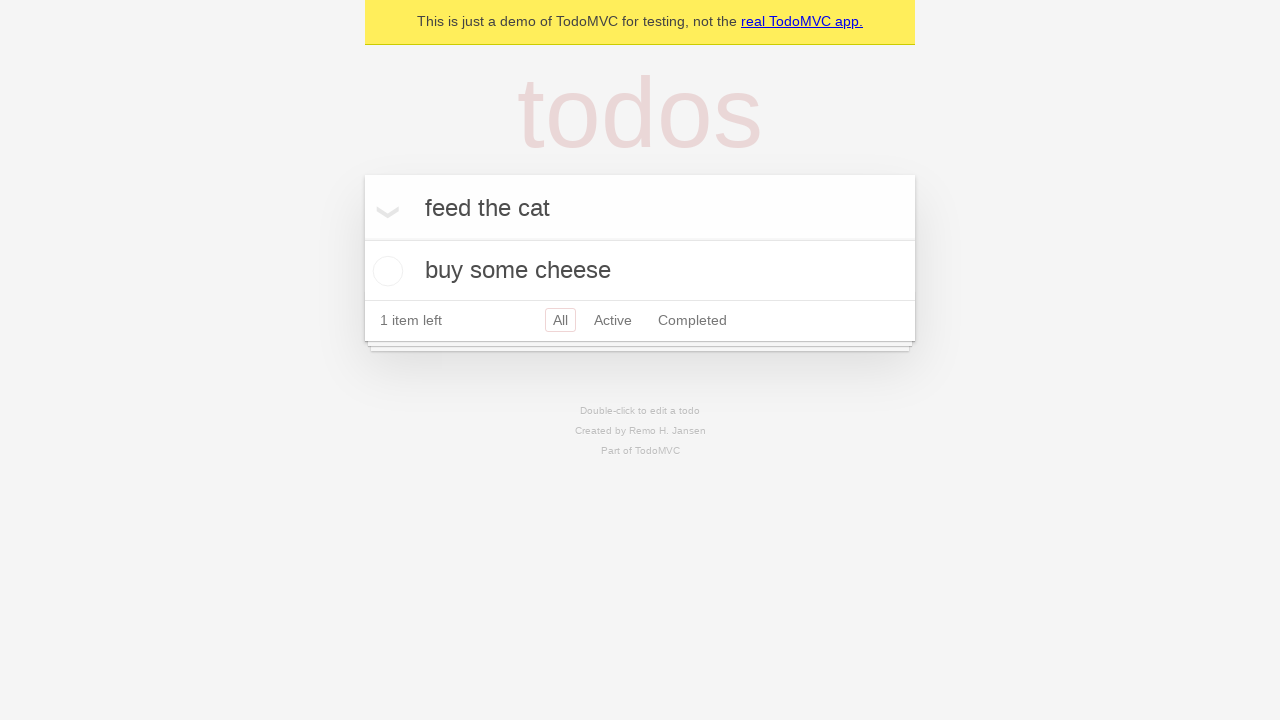

Pressed Enter to create todo 'feed the cat' on internal:attr=[placeholder="What needs to be done?"i]
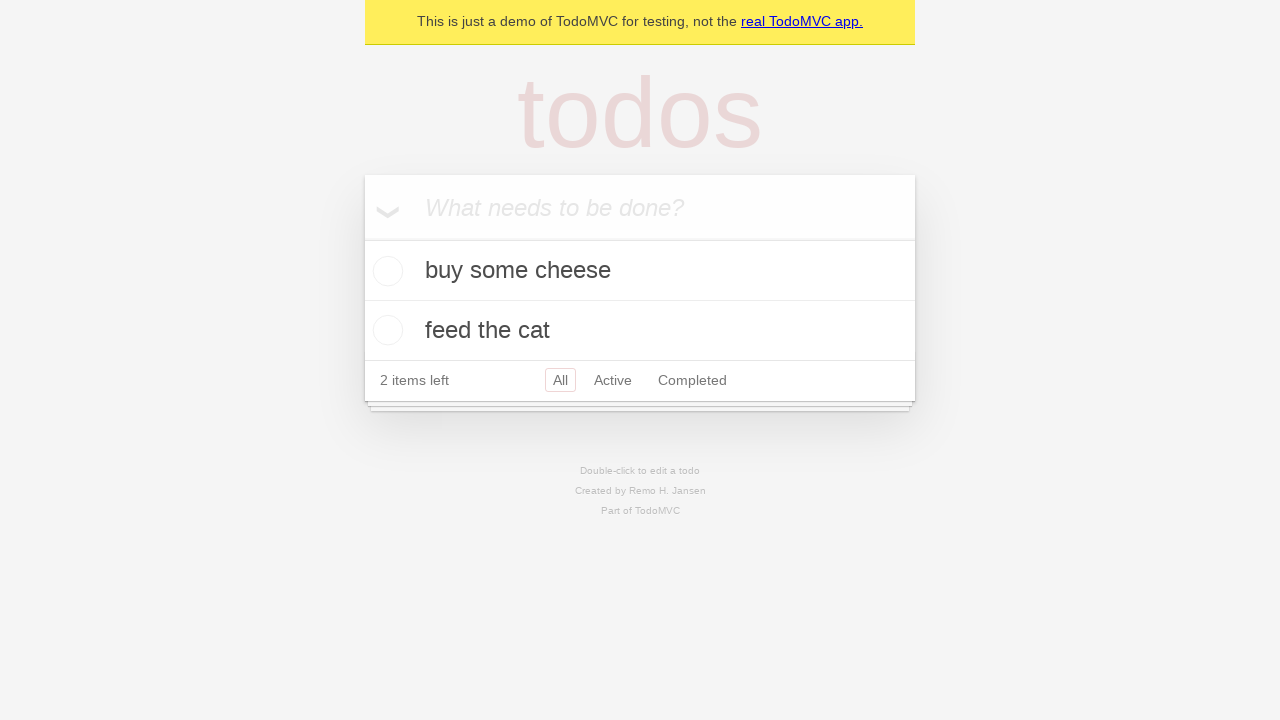

Filled todo input with 'book a doctors appointment' on internal:attr=[placeholder="What needs to be done?"i]
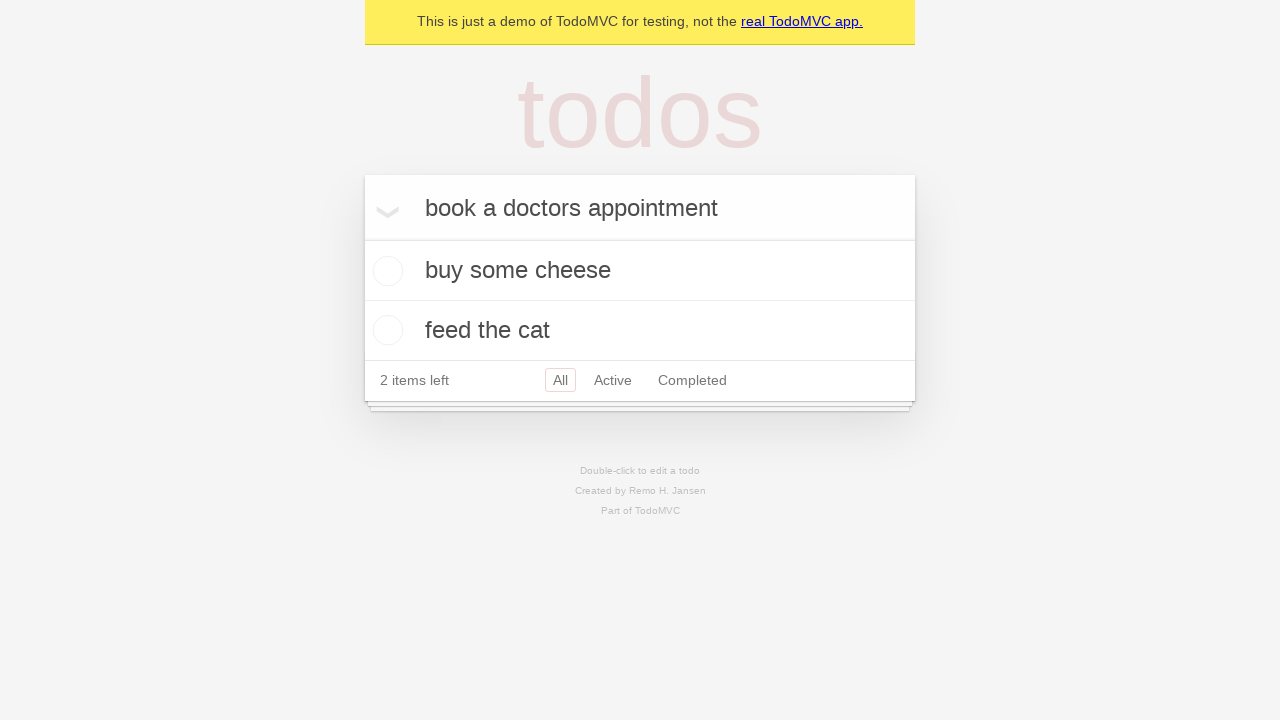

Pressed Enter to create todo 'book a doctors appointment' on internal:attr=[placeholder="What needs to be done?"i]
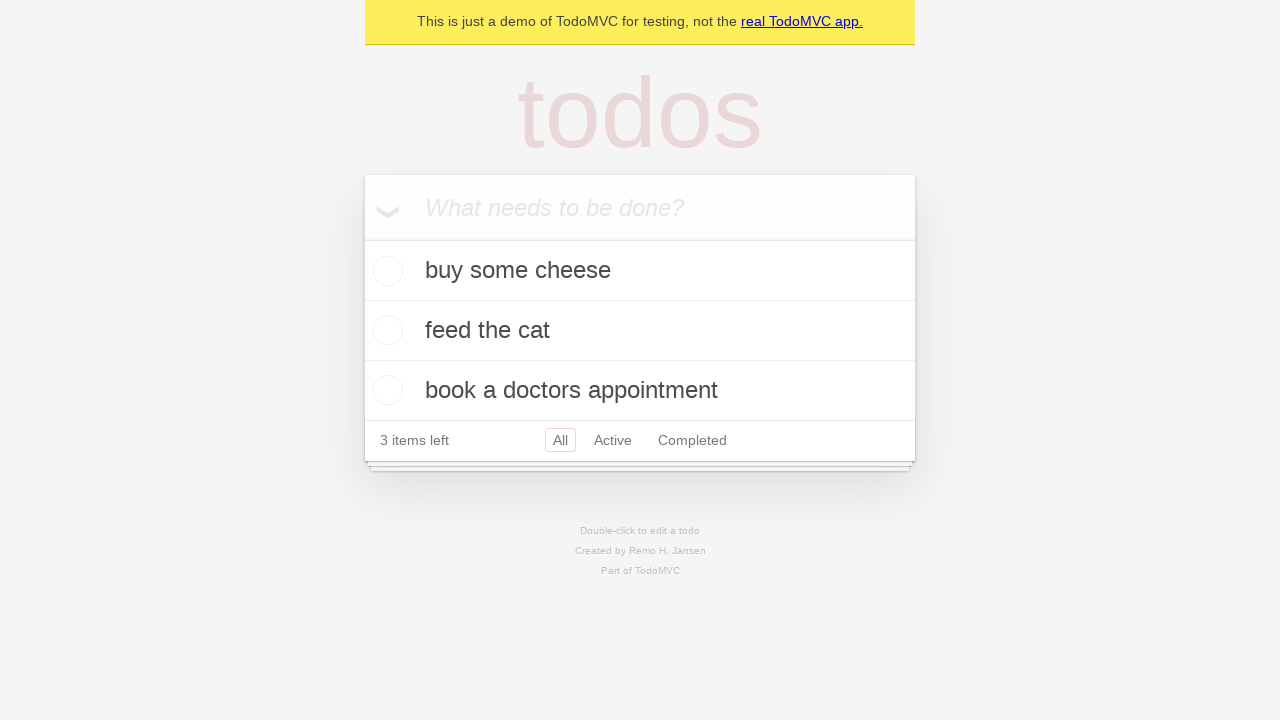

Marked second todo item as complete at (385, 330) on internal:testid=[data-testid="todo-item"s] >> nth=1 >> internal:role=checkbox
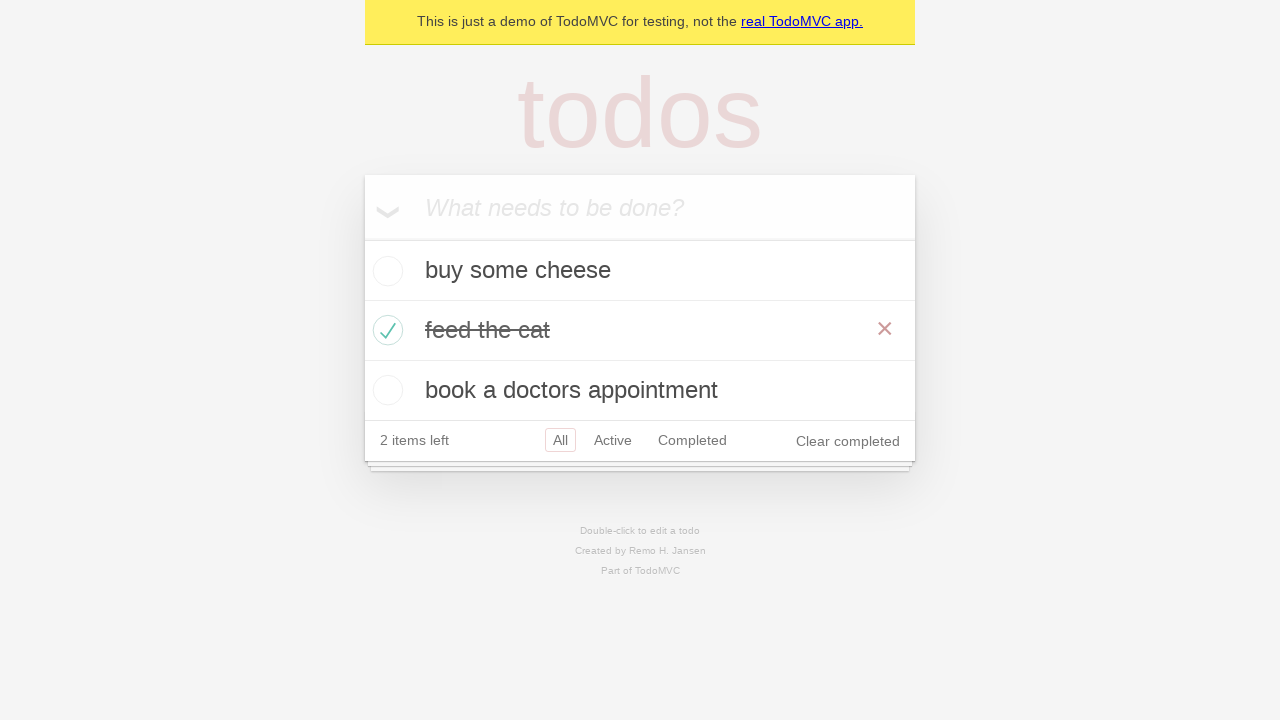

Clicked Active filter to display only active todos at (613, 440) on internal:role=link[name="Active"i]
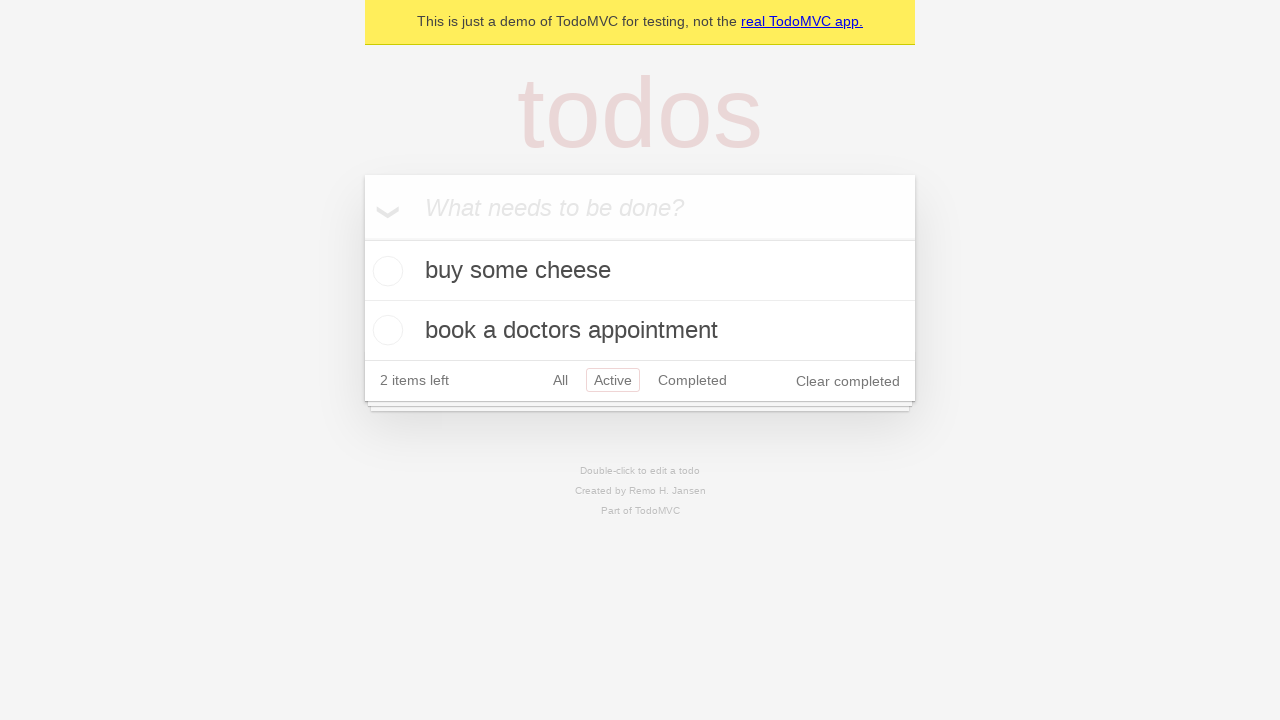

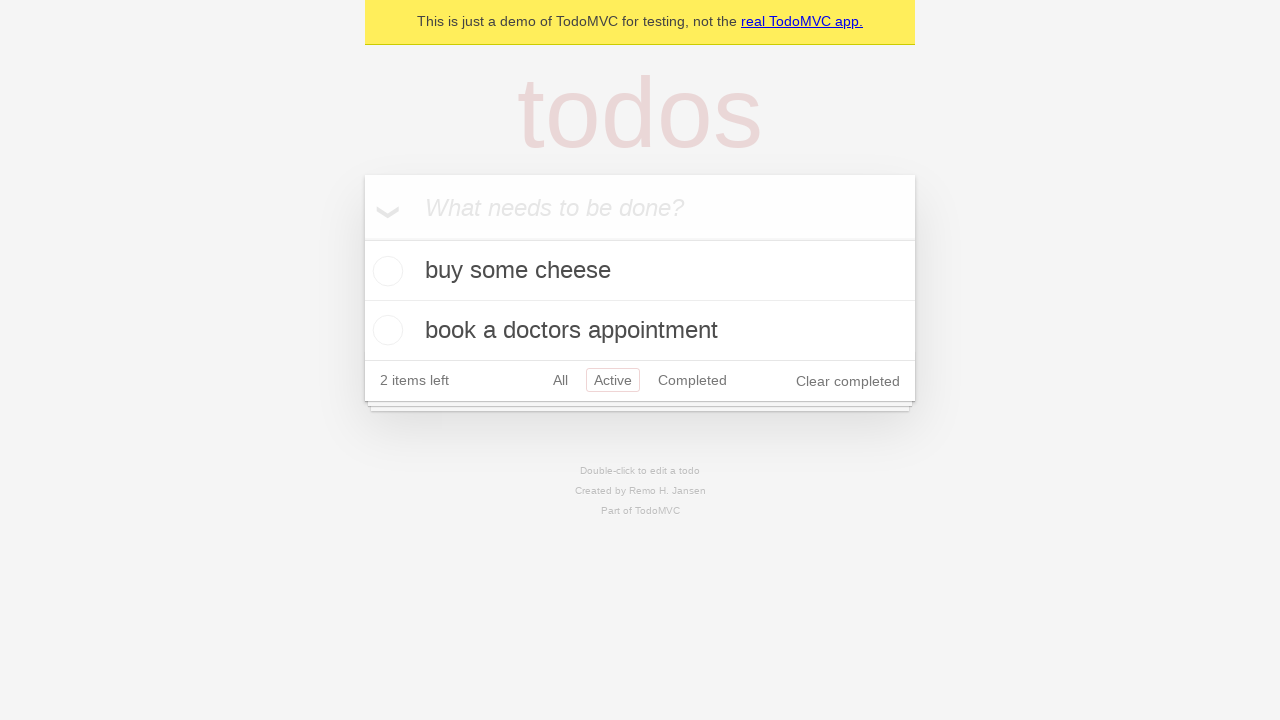